Tests the download functionality on LeafGround's grid page by clicking the download button (with custom browser options for download directory)

Starting URL: https://leafground.com/grid.xhtml

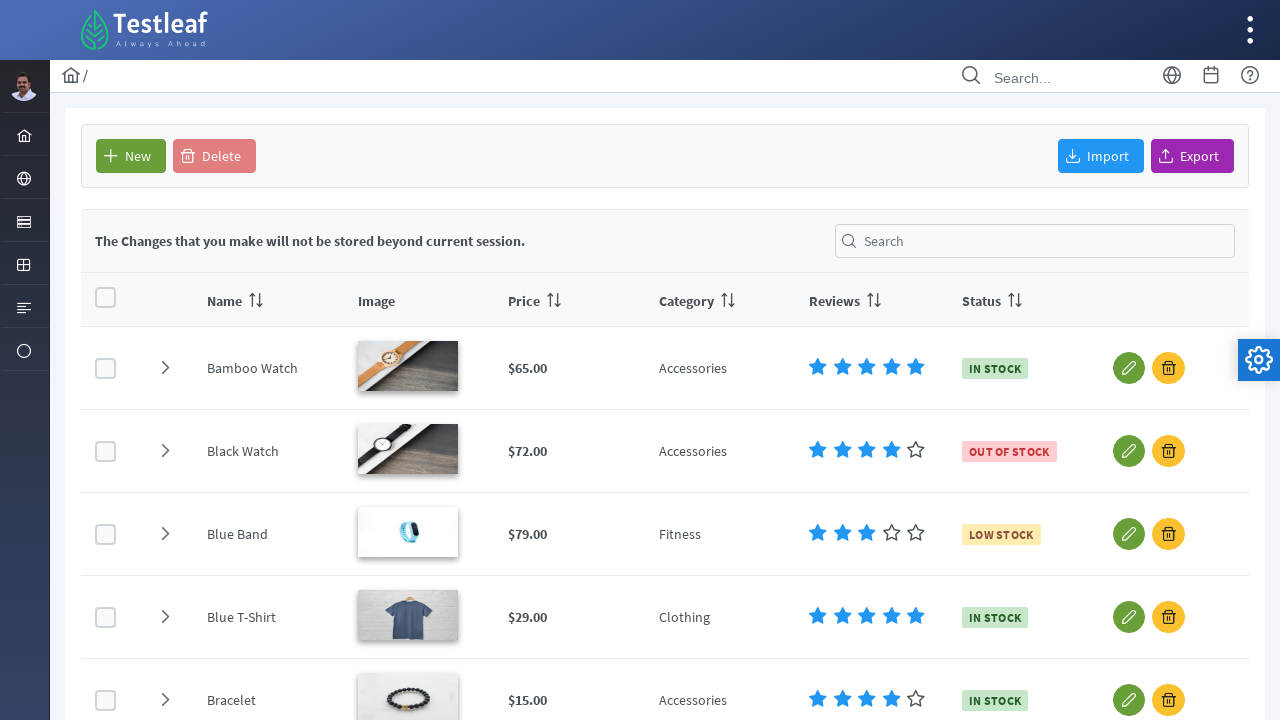

Clicked the download button on LeafGround's grid page at (1192, 156) on #form\:j_idt93
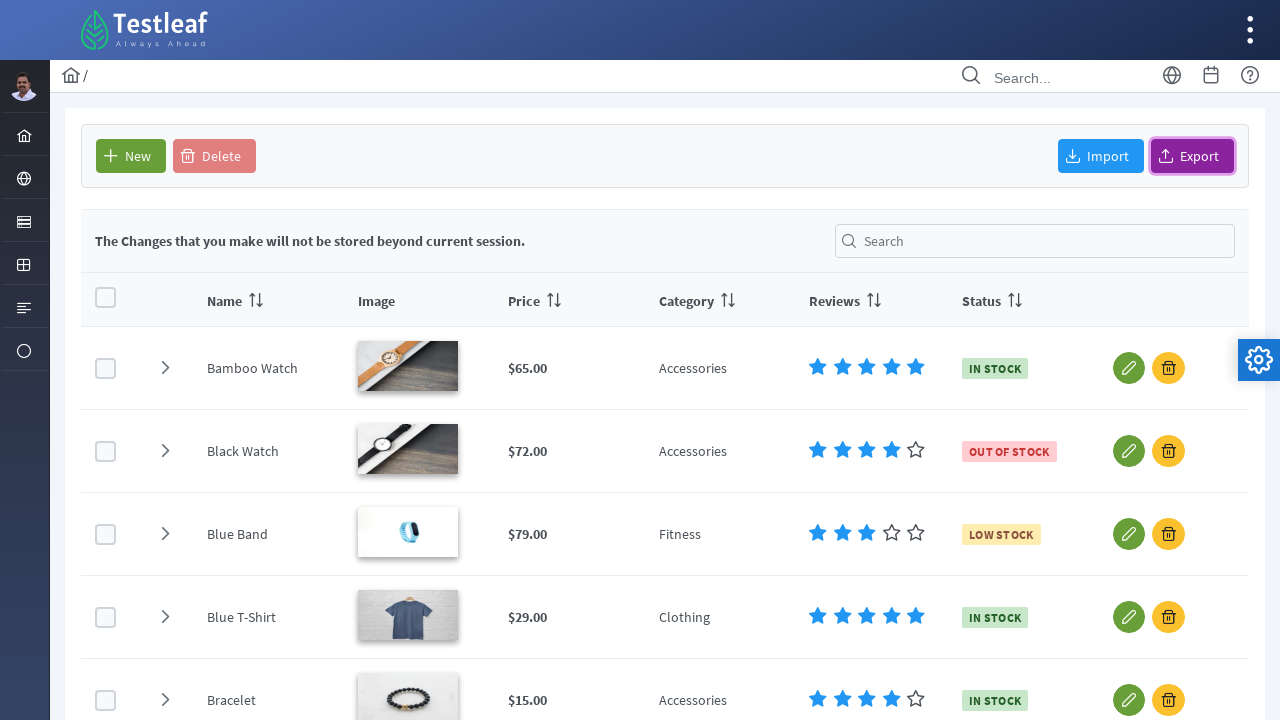

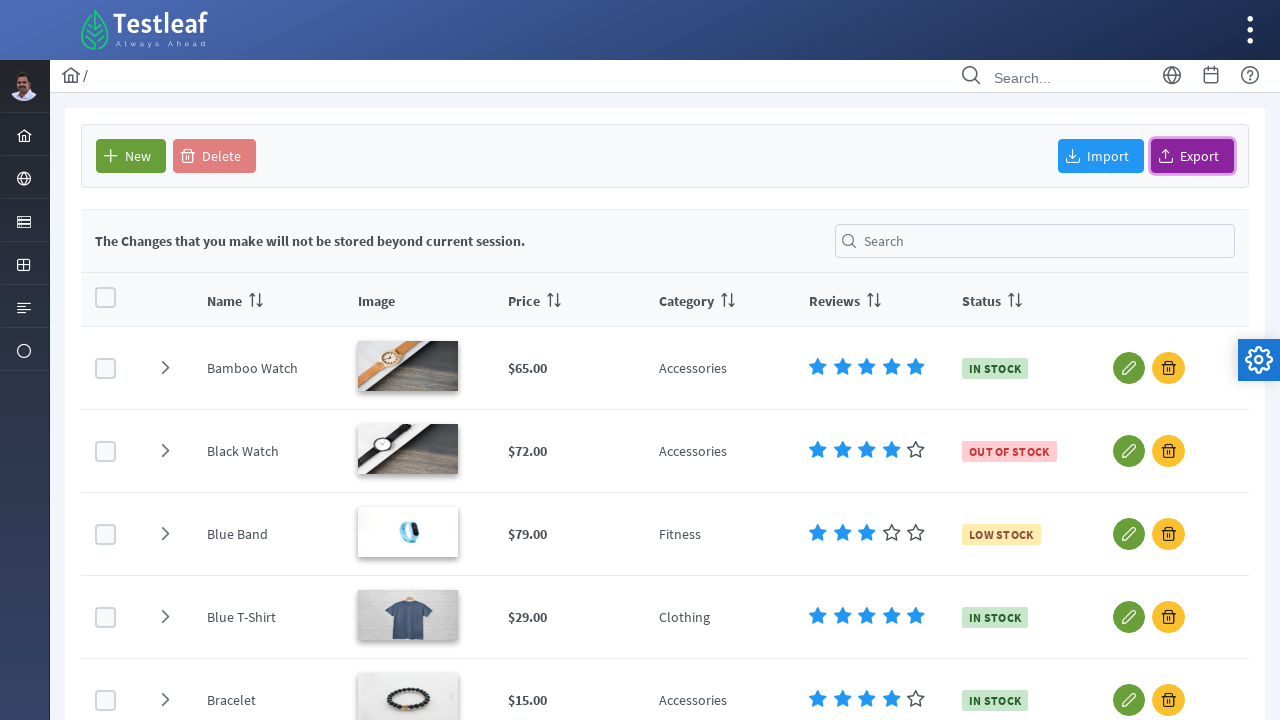